Tests browser window/tab handling by clicking a button that opens a new tab, switching to the new tab to verify content, then switching back to the original window

Starting URL: https://demoqa.com/browser-windows

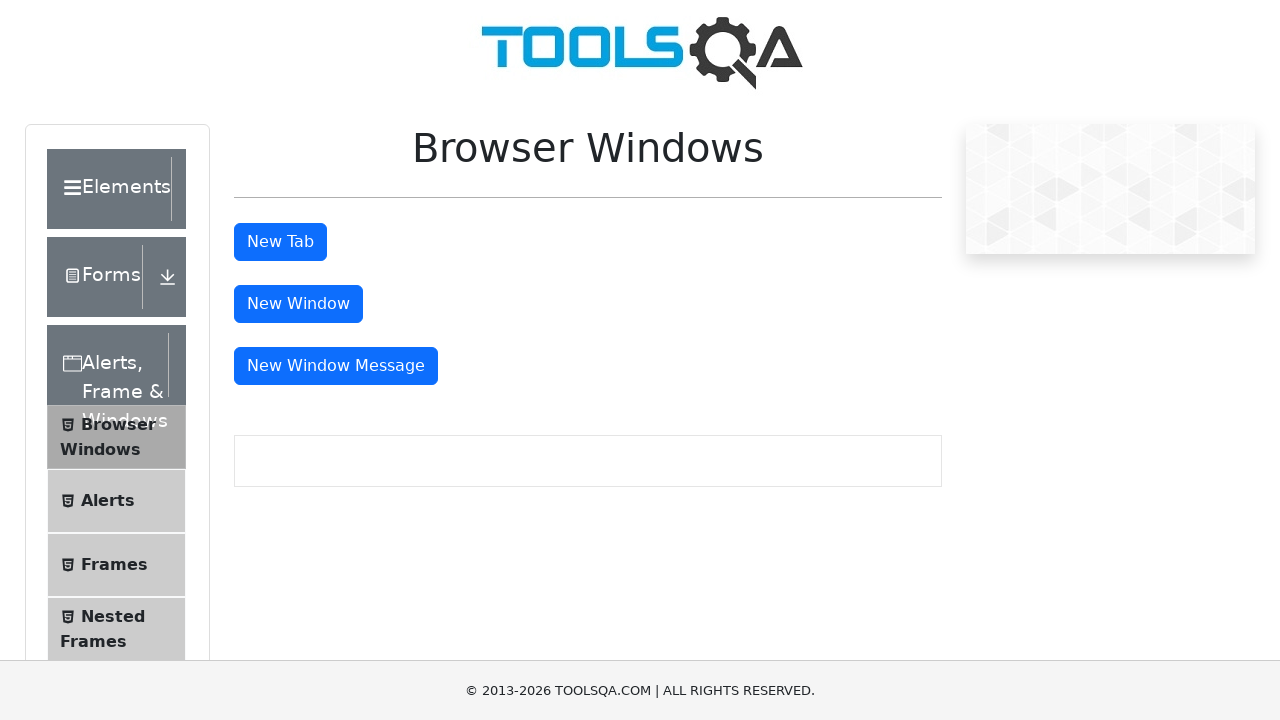

Clicked button to open new tab at (280, 242) on #tabButton
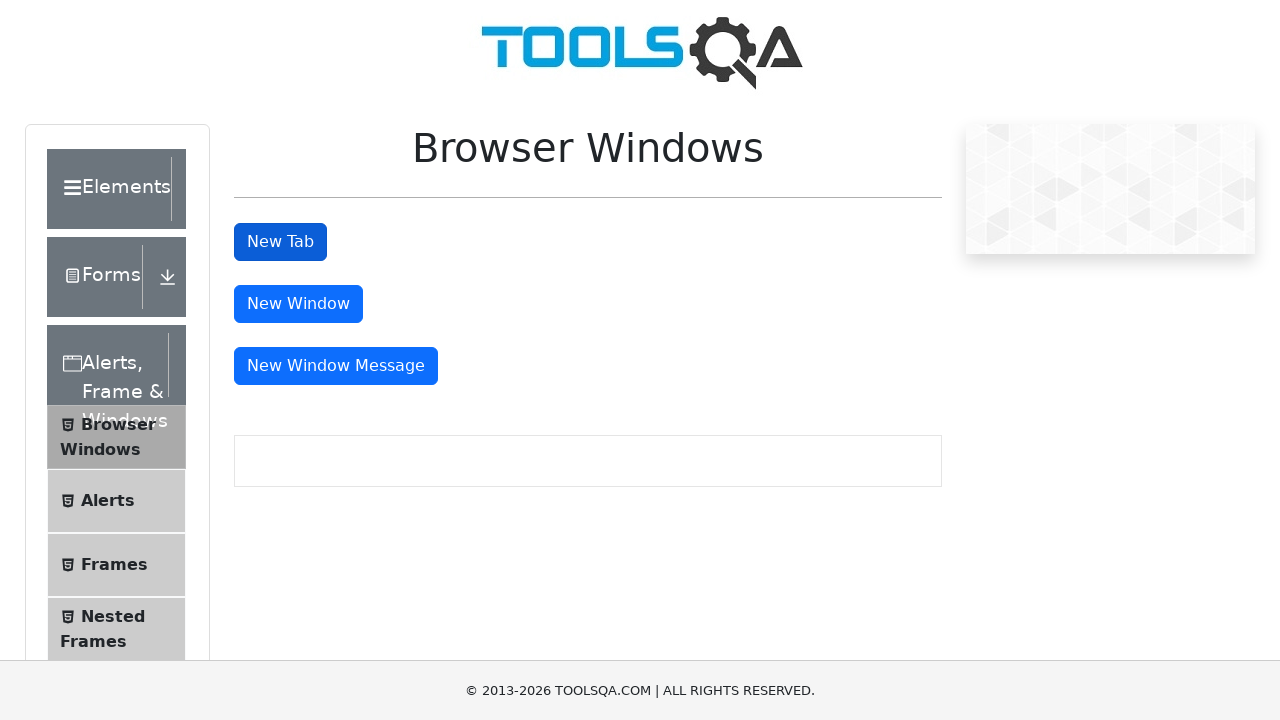

New page/tab opened and captured
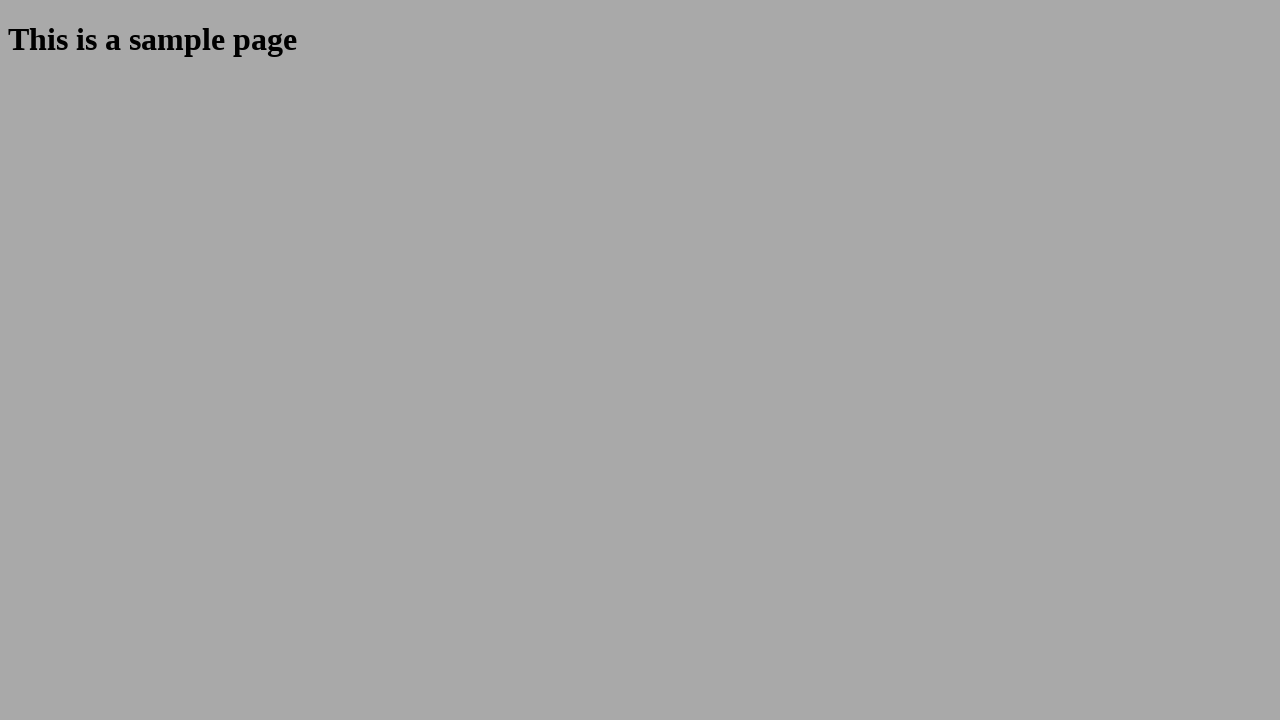

Sample heading element loaded on new tab
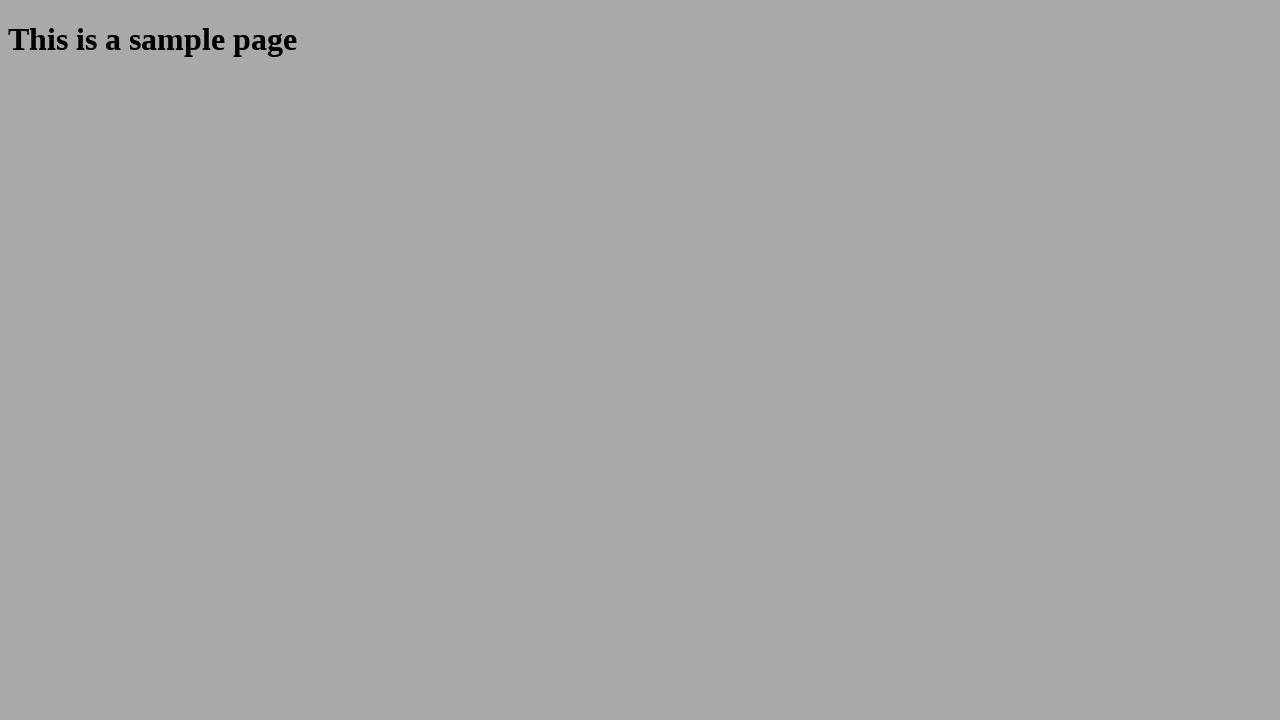

Retrieved heading text: 'This is a sample page'
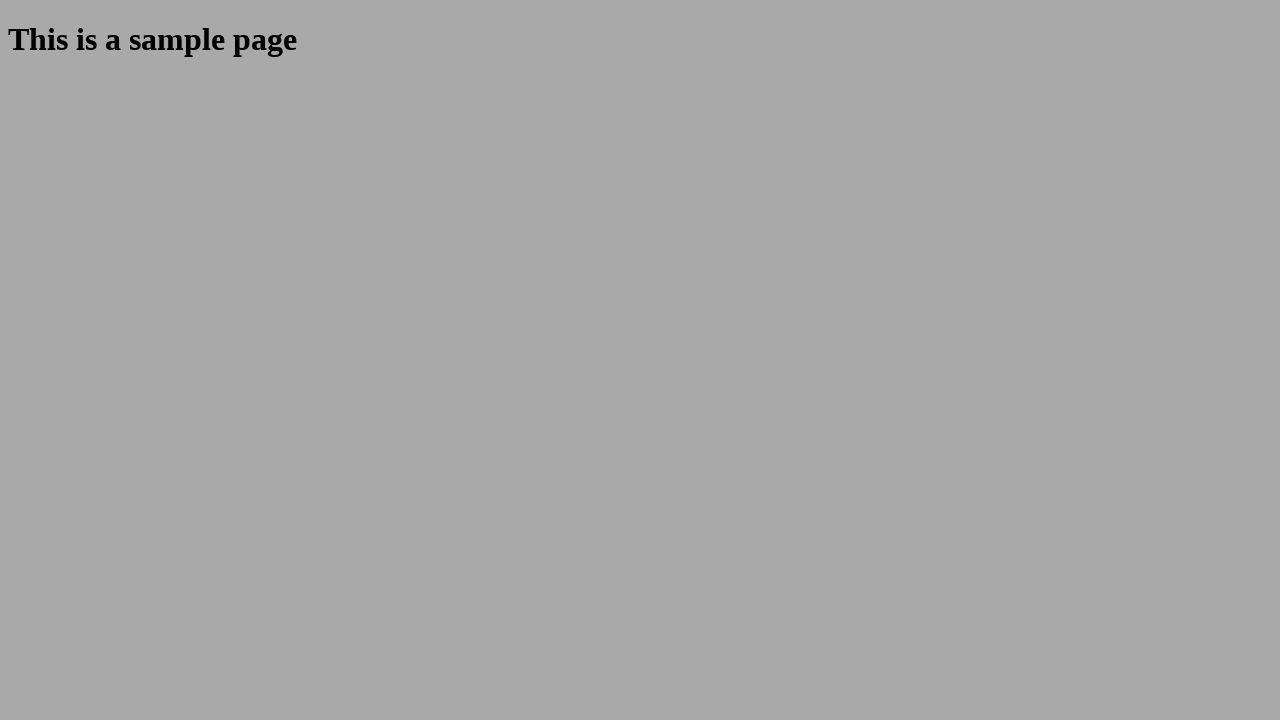

Closed the new tab
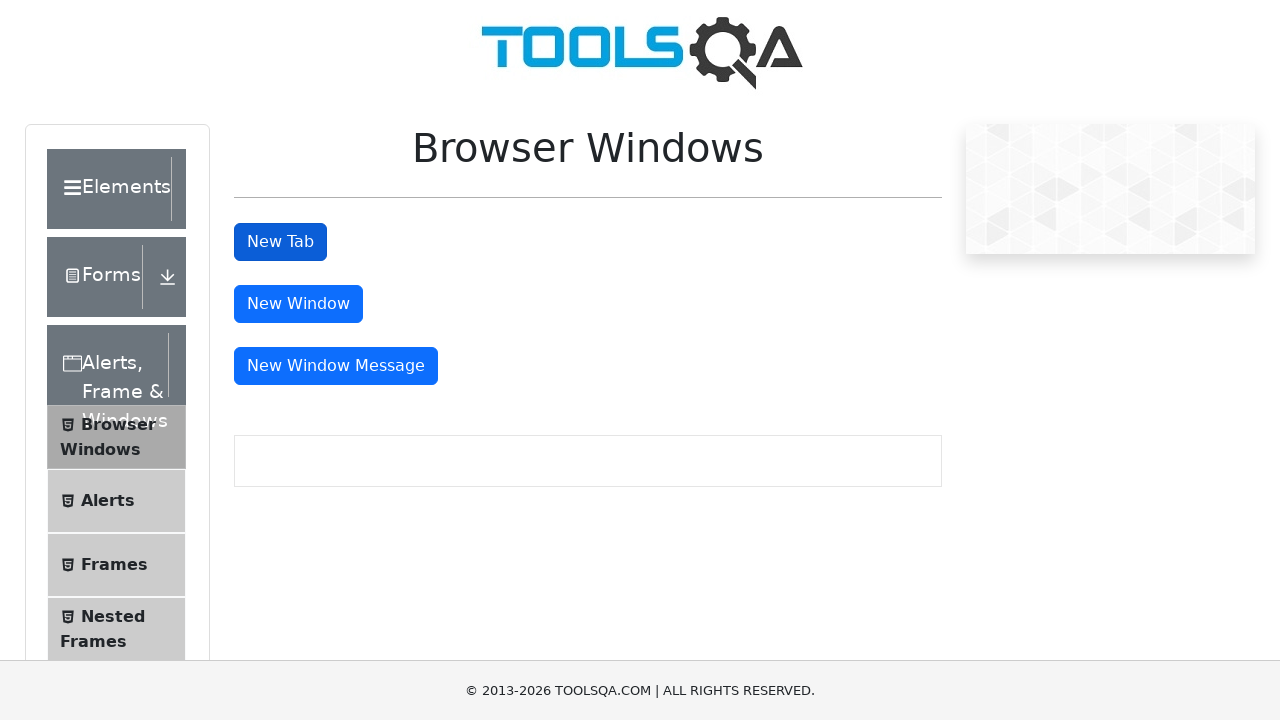

Verified original page is still accessible
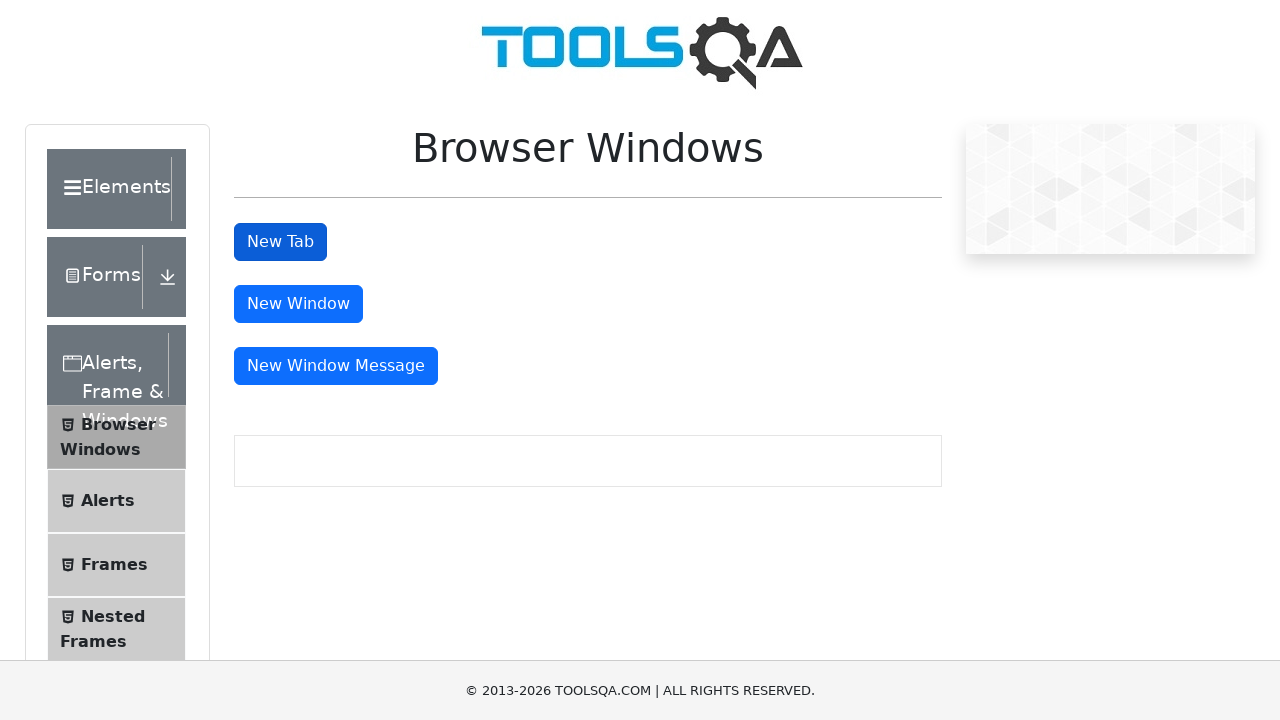

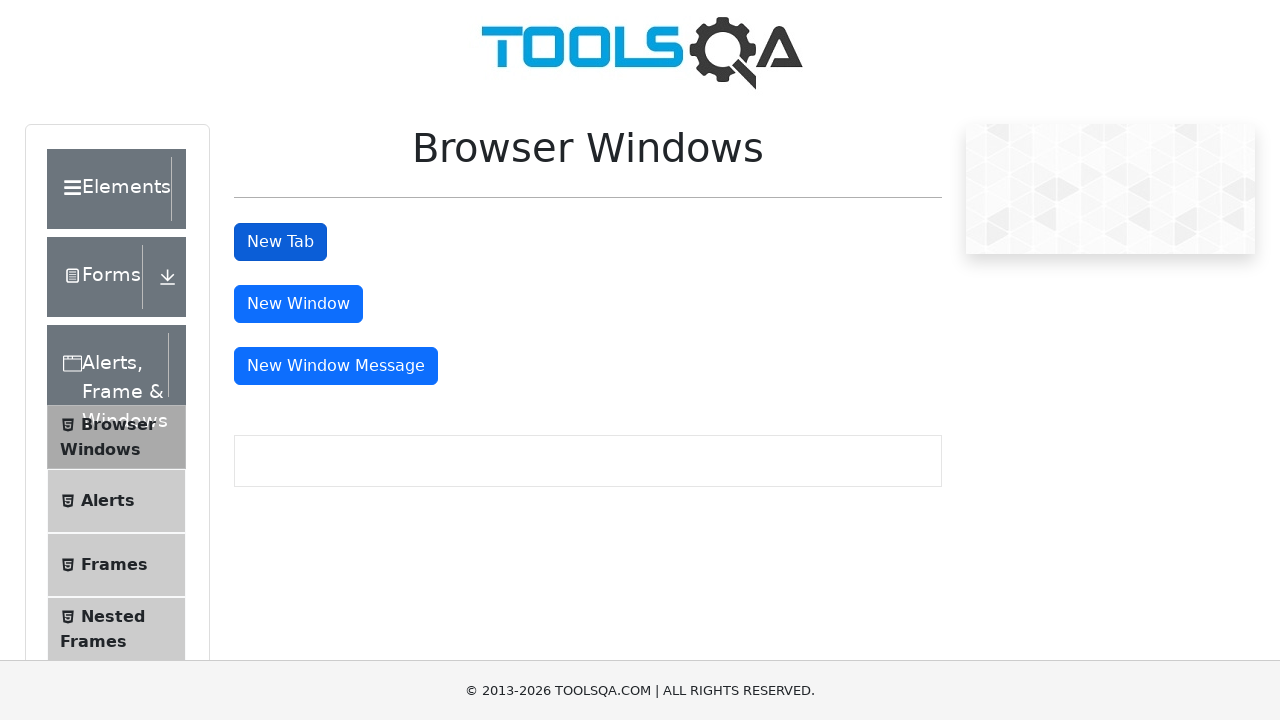